Navigates to HTML Elements page and demonstrates various element property retrieval methods (innerText, innerHTML, textContent, attributes) and interacts with a dropdown

Starting URL: https://techglobal-training.com/frontend

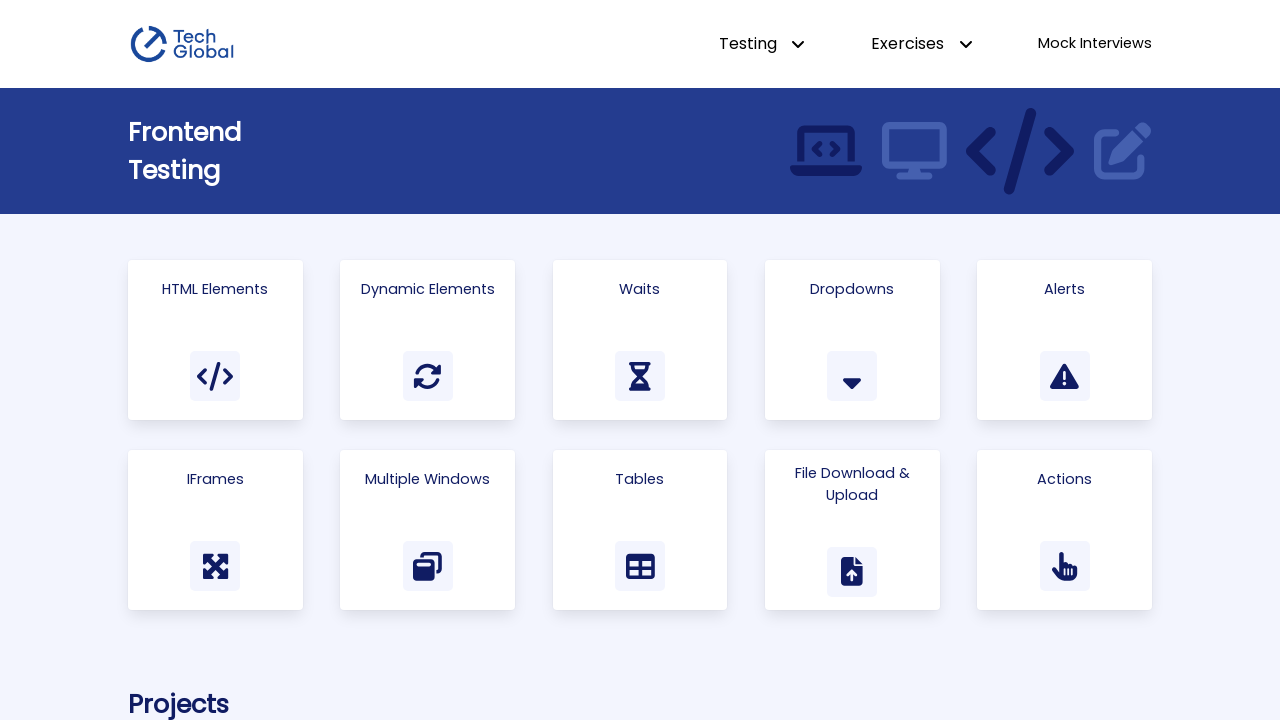

Clicked on 'Html Elements' link to navigate to the page at (215, 289) on text=Html Elements
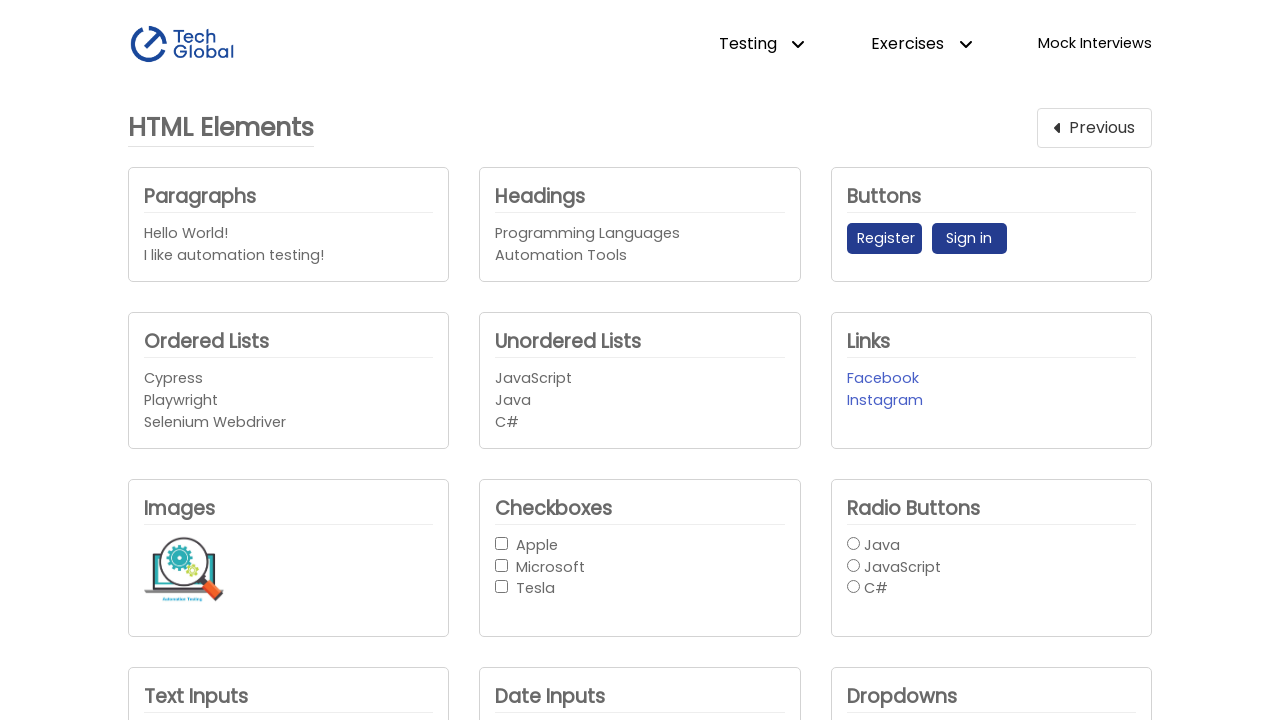

Waited for Headings element to be visible
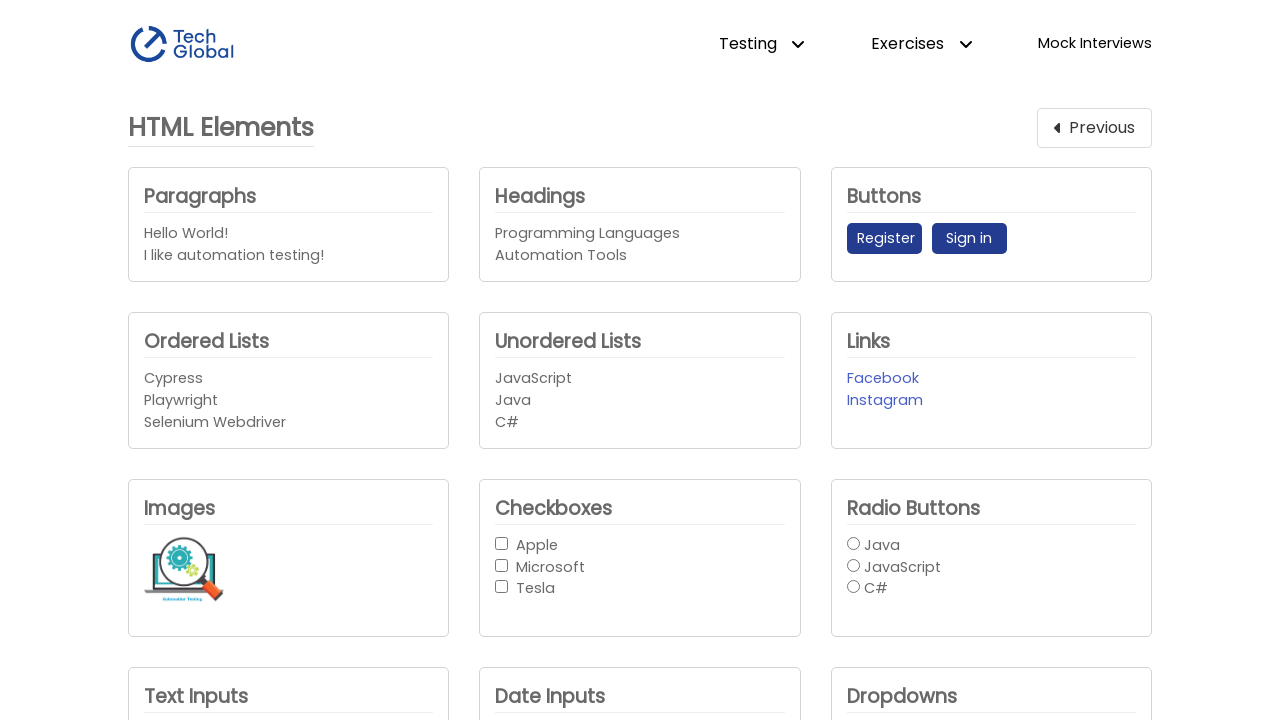

Retrieved all inner texts from Headings element
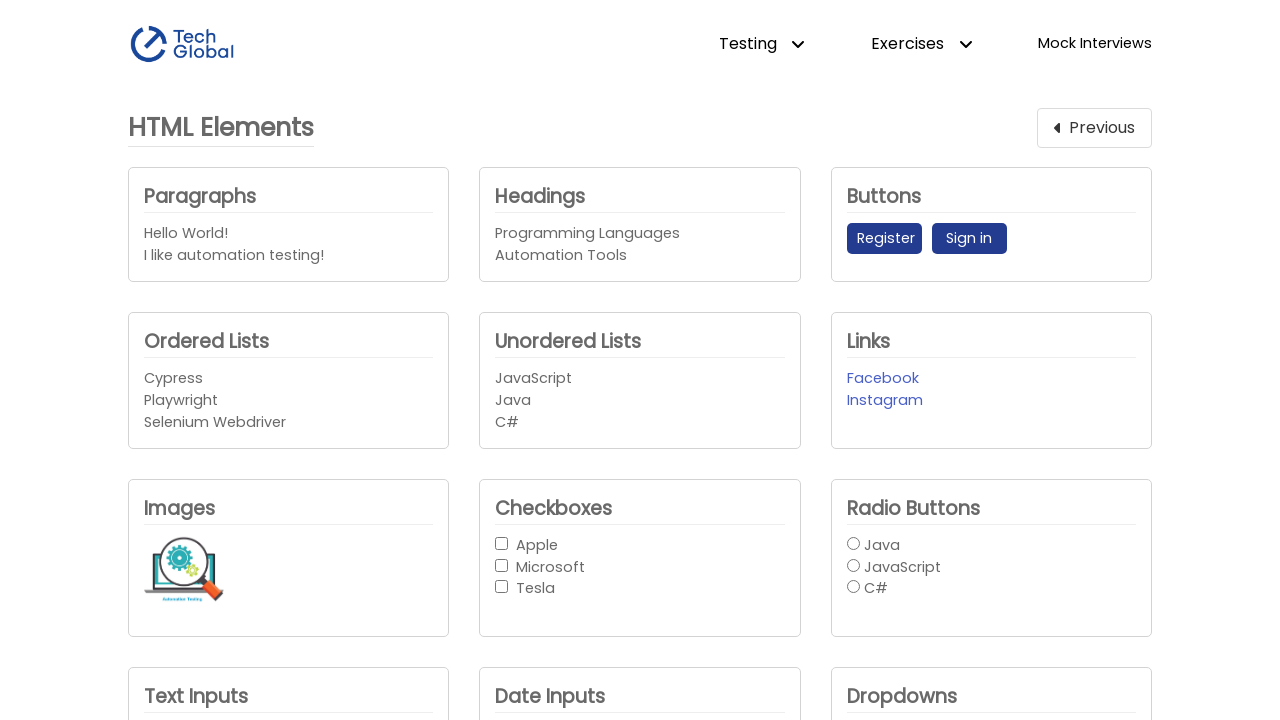

Retrieved inner text from Headings element
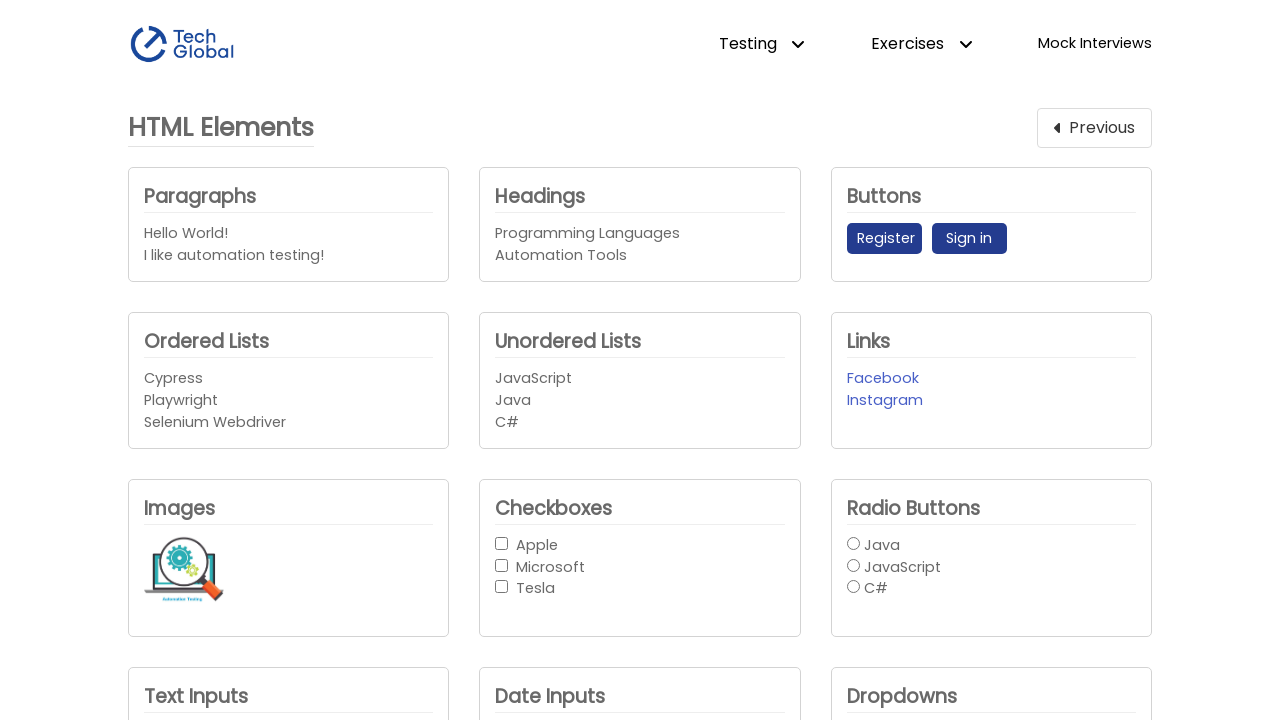

Retrieved inner HTML from Headings element
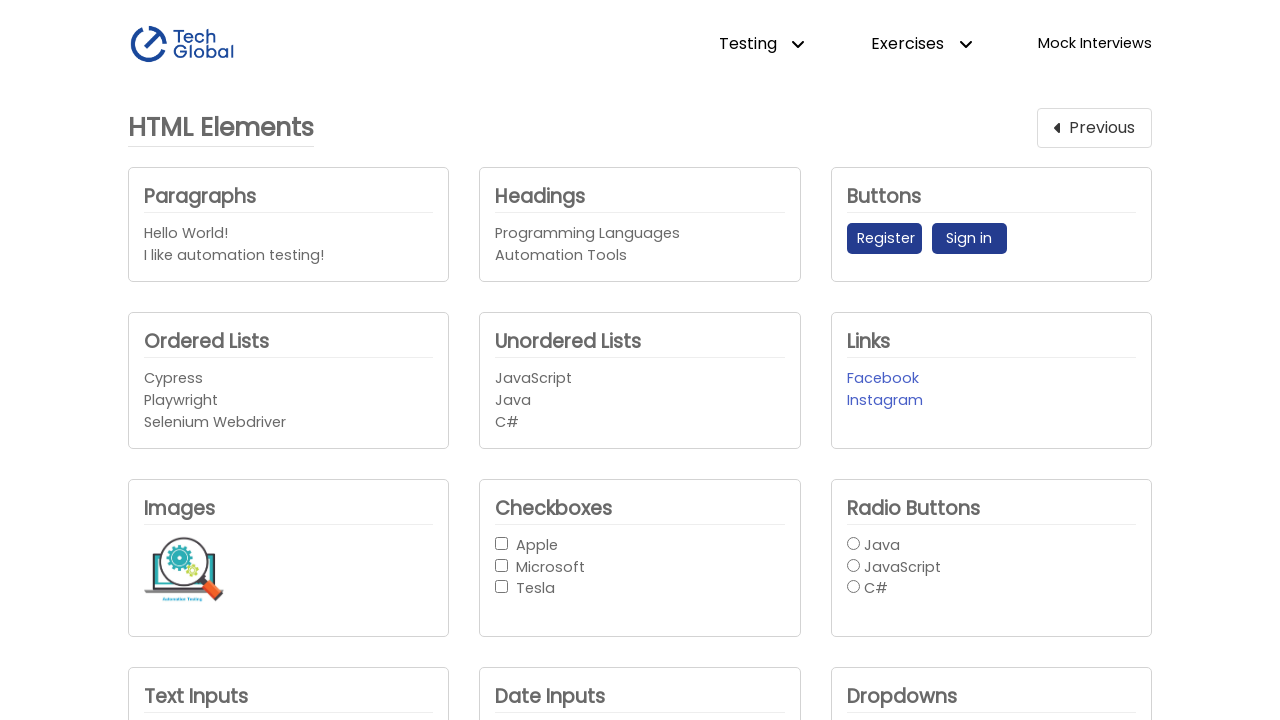

Retrieved text content from Headings element
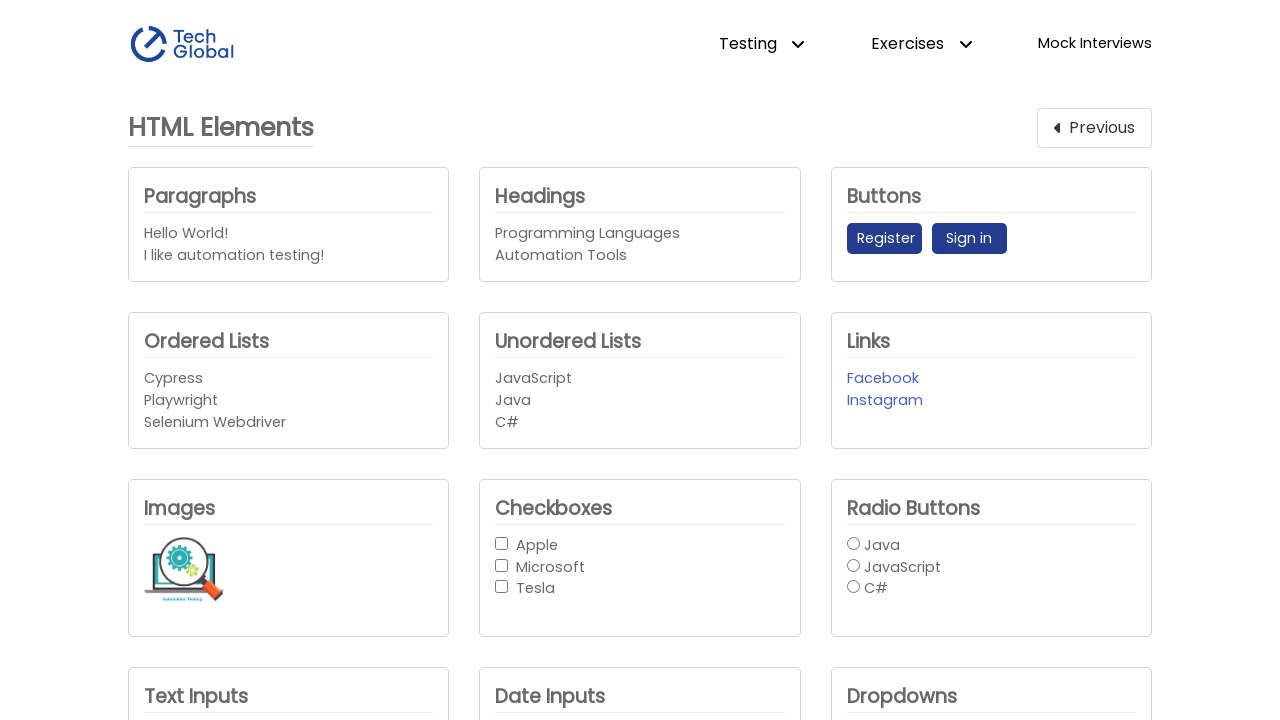

Counted inner h4 elements within Headings
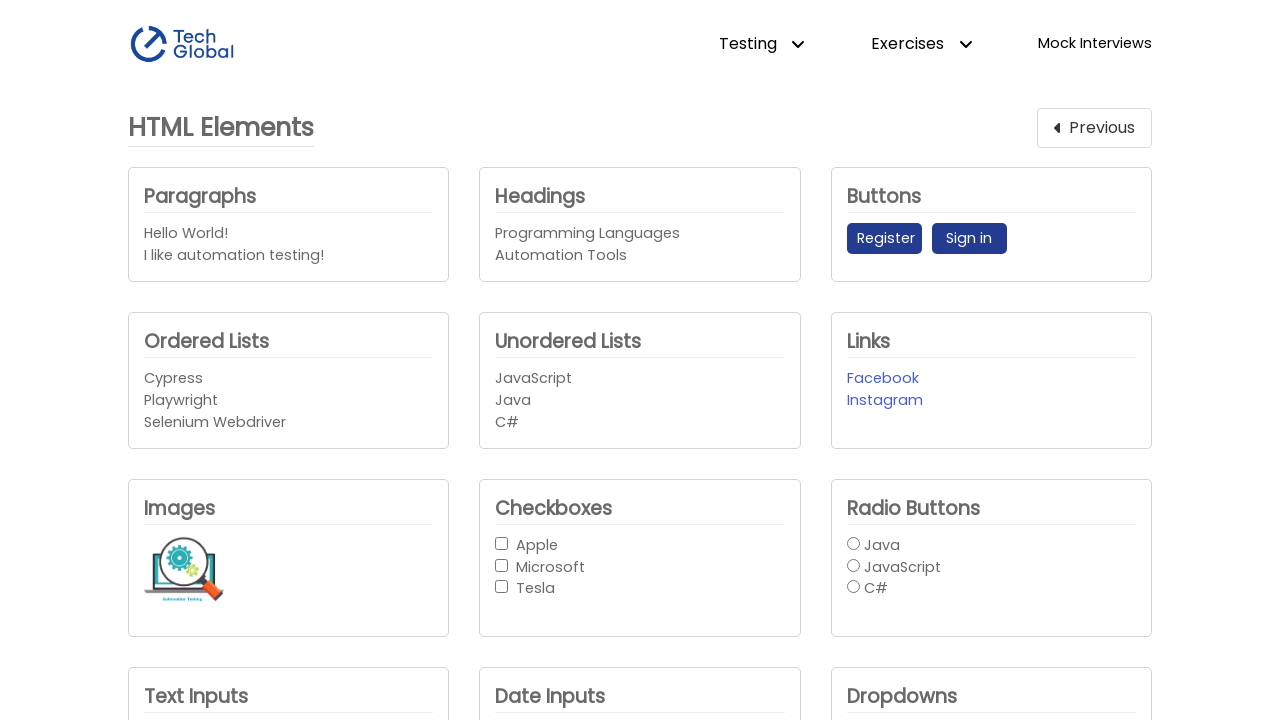

Retrieved 'data-identifier' attribute value from Headings element
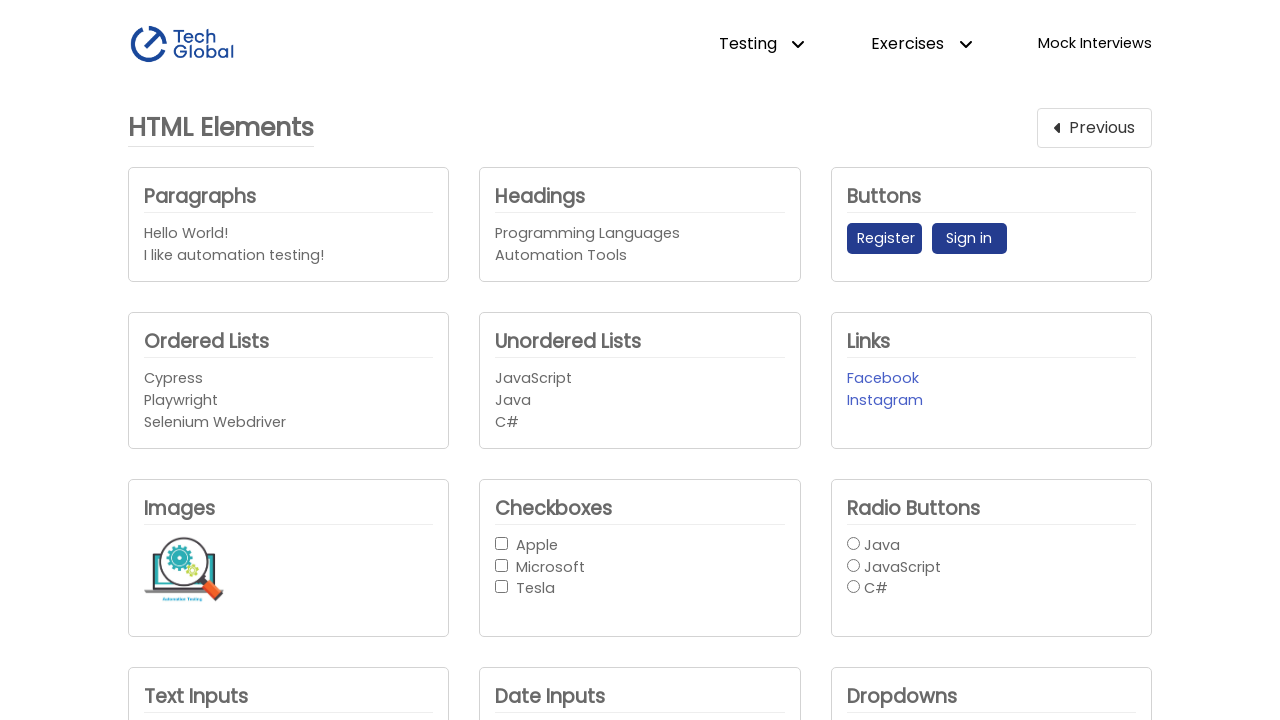

Selected option at index 1 from company dropdown on #company_dropdown1
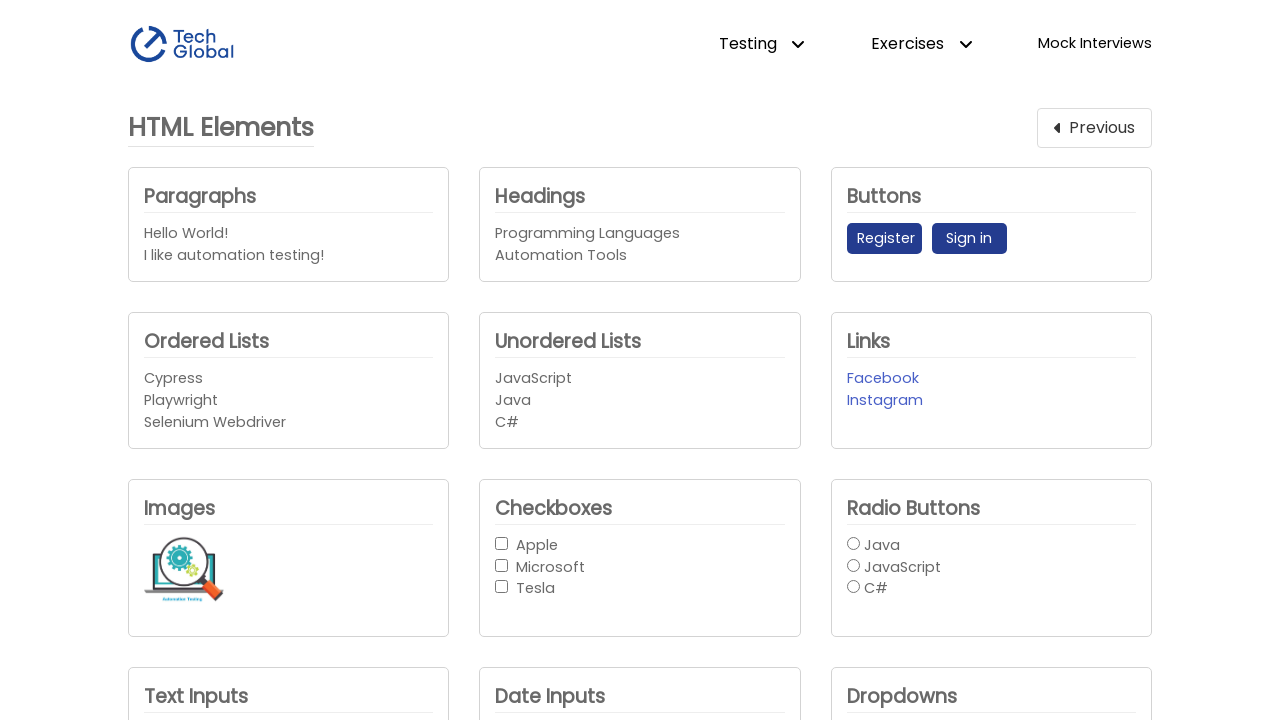

Retrieved selected input value from company dropdown
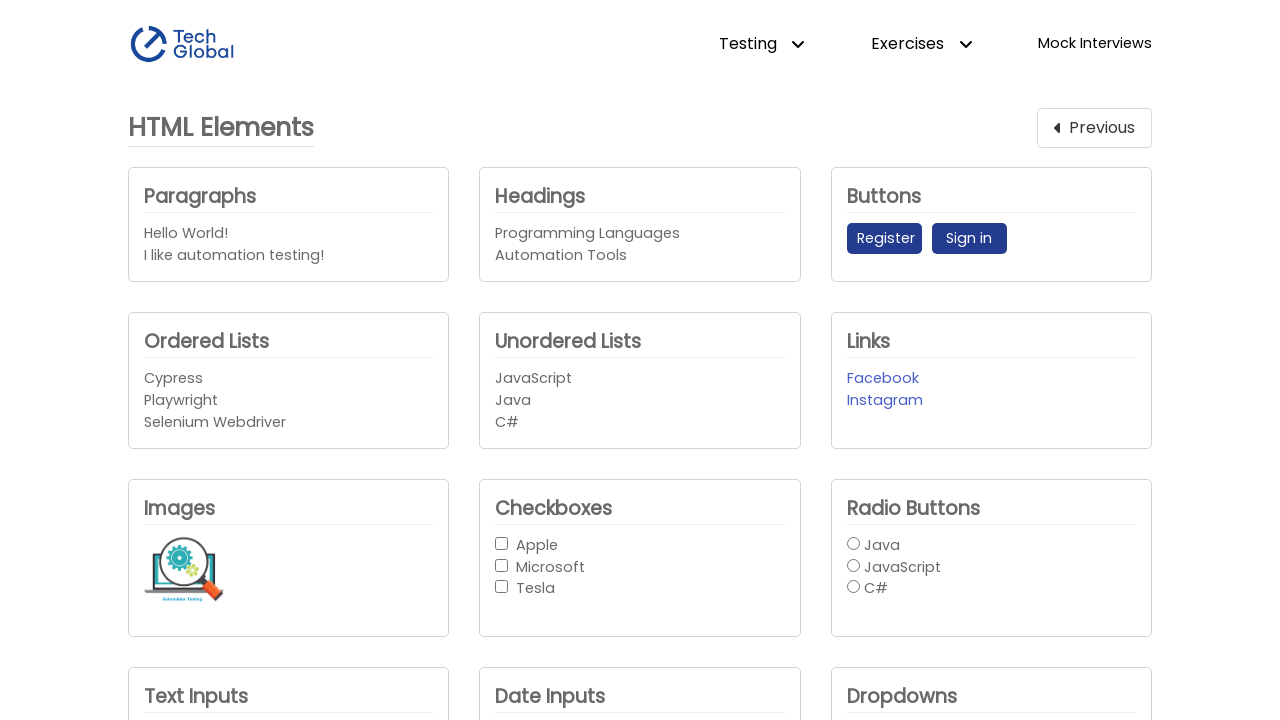

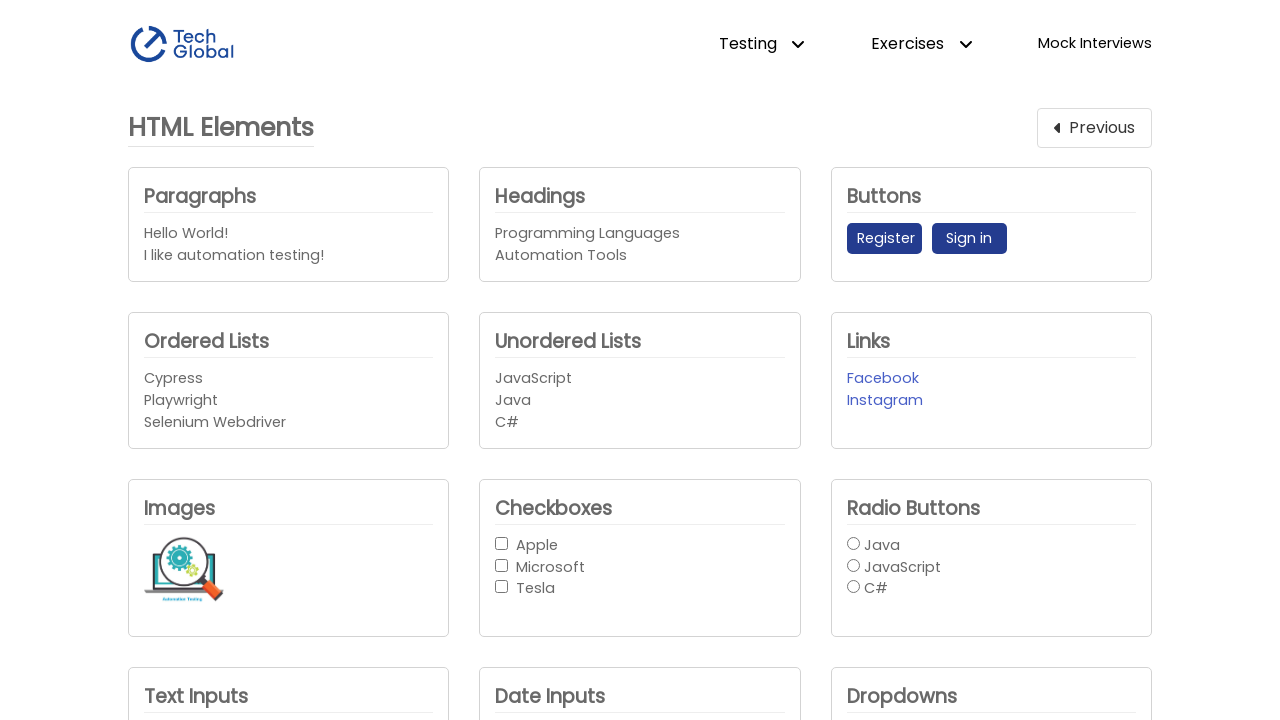